Tests window handling by opening a new window, switching between windows, clicking a link in the child window, and returning to the parent window

Starting URL: https://rahulshettyacademy.com/AutomationPractice/

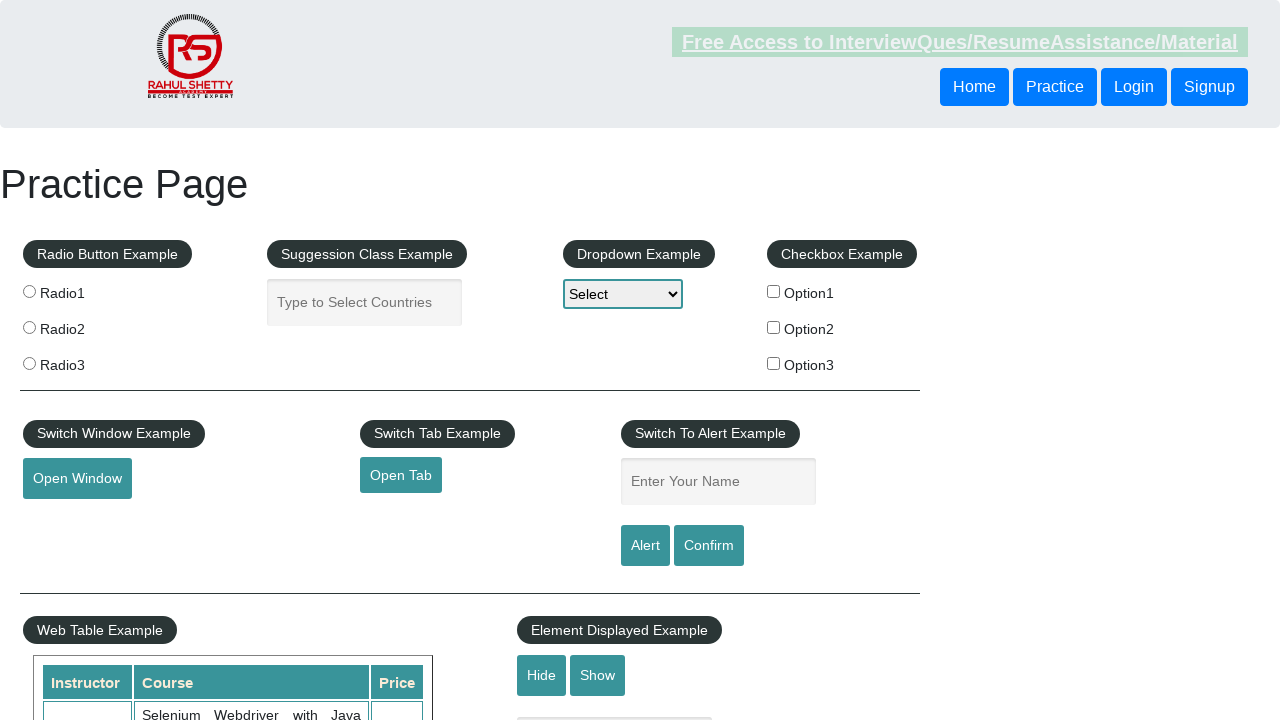

Clicked button to open new window at (77, 479) on #openwindow
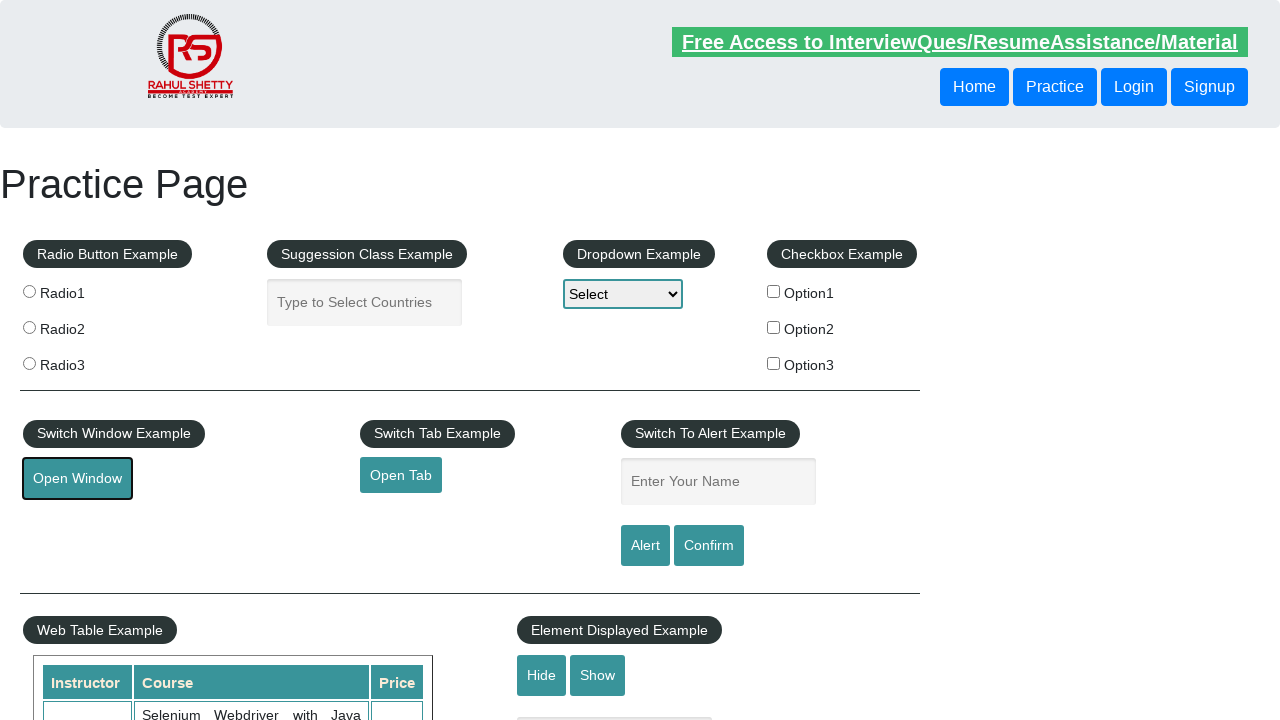

New window opened and captured
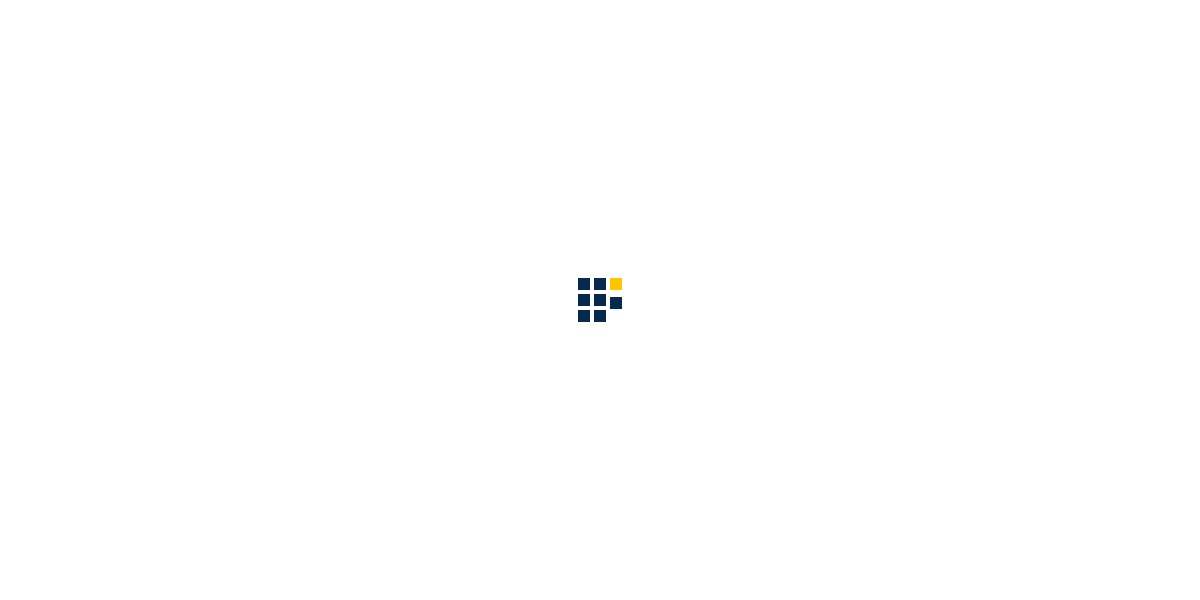

New window page loaded
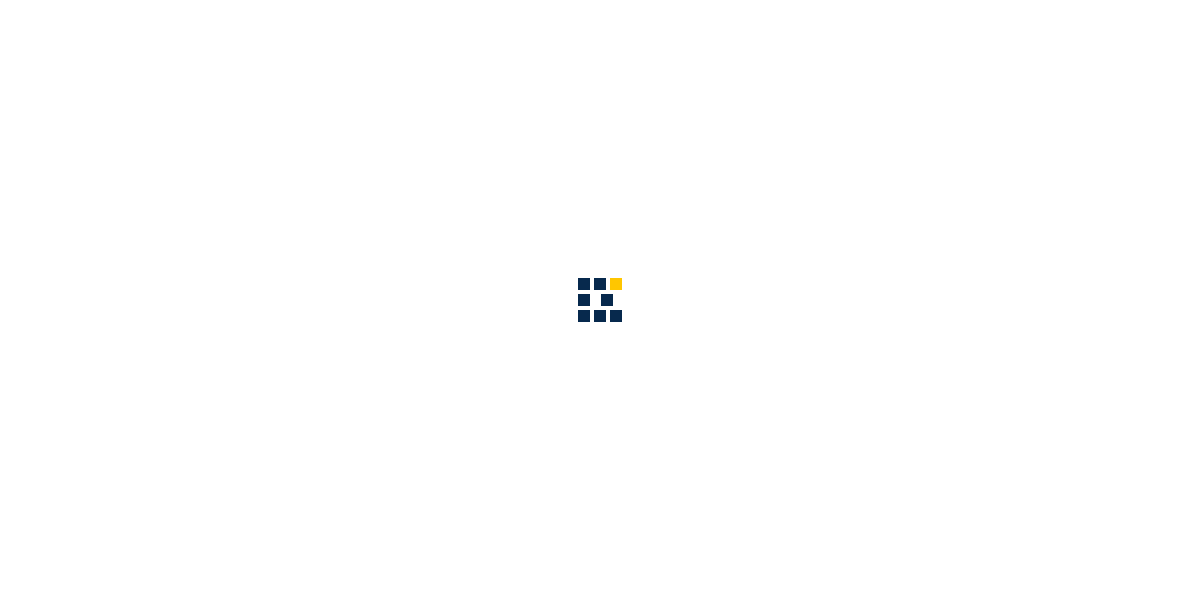

Clicked Udemy profile link in new window at (1052, 26) on (//a[@href='https://www.udemy.com/user/testing-minds/'])[1]
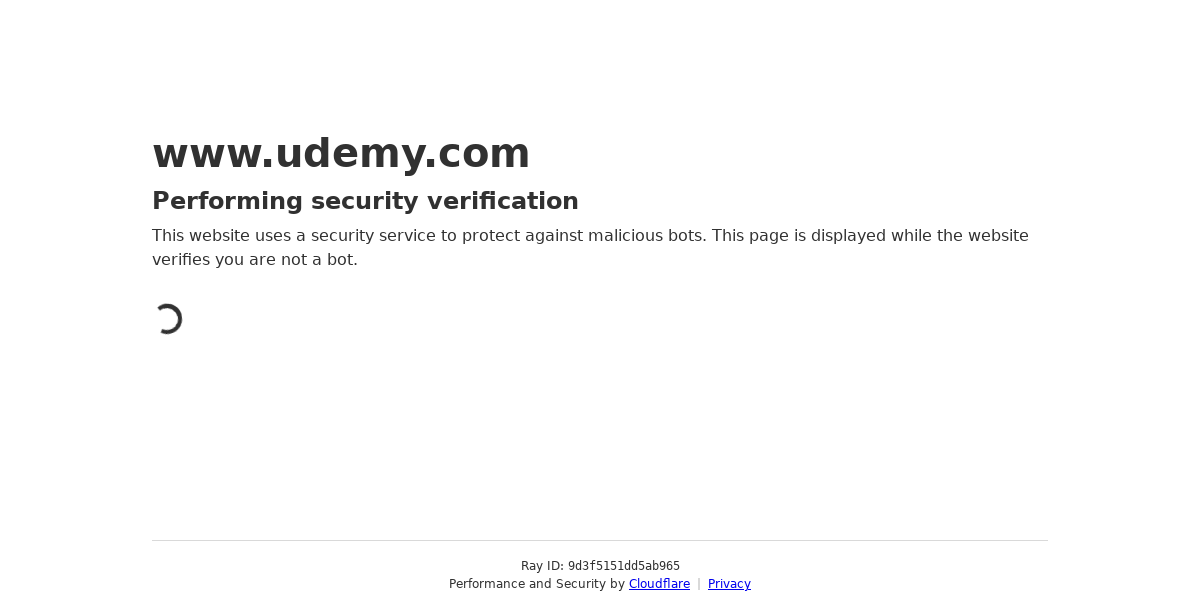

Switched back to parent window
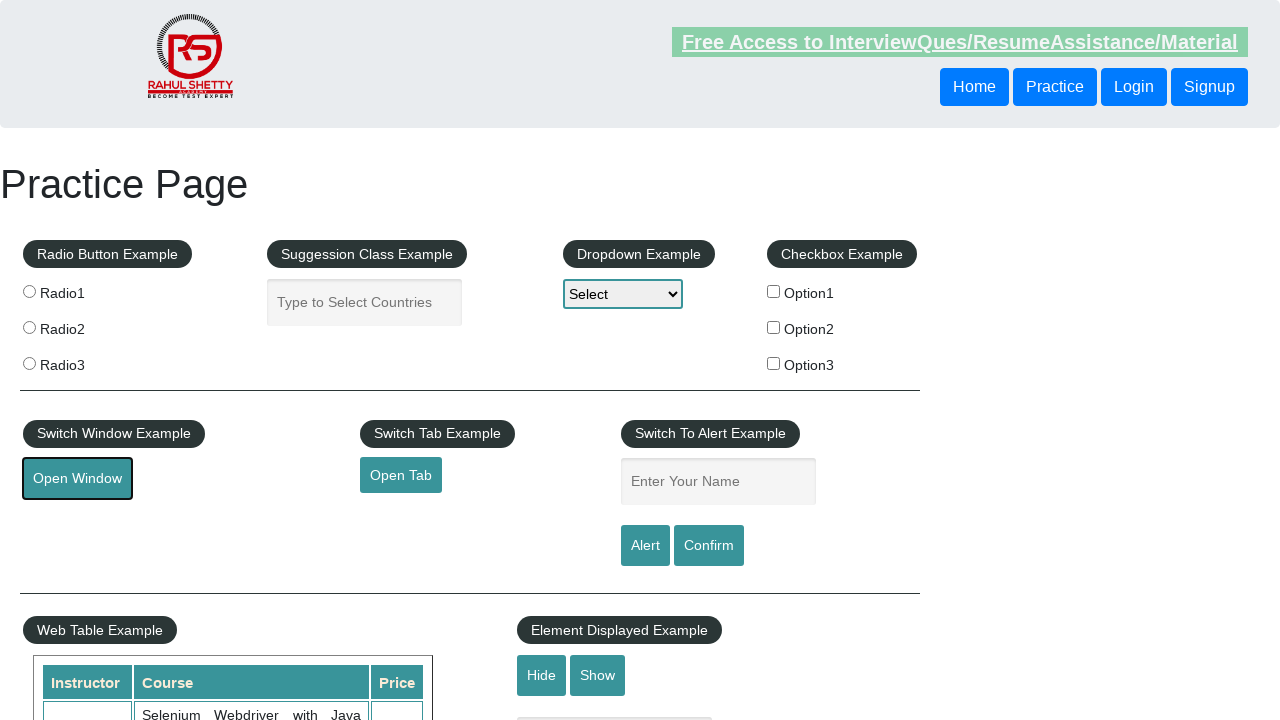

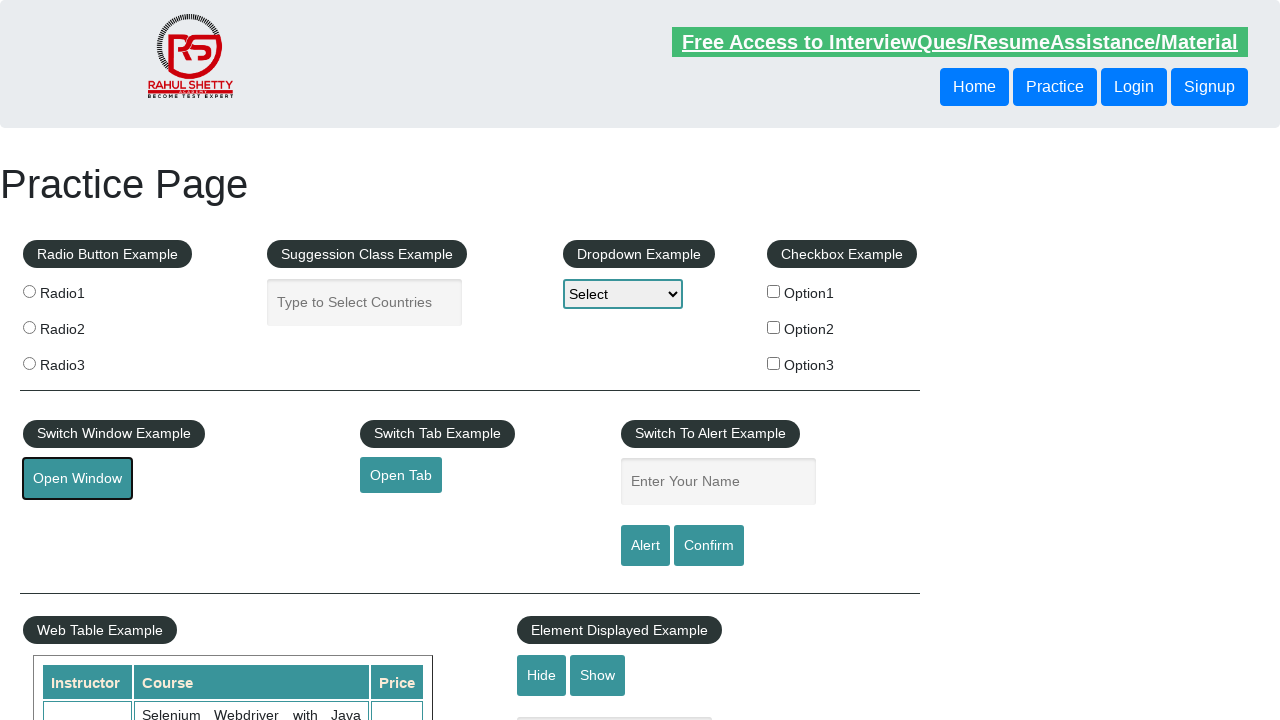